Navigates to an Angular demo application and clicks on the library navigation button

Starting URL: https://rahulshettyacademy.com/angularAppdemo/

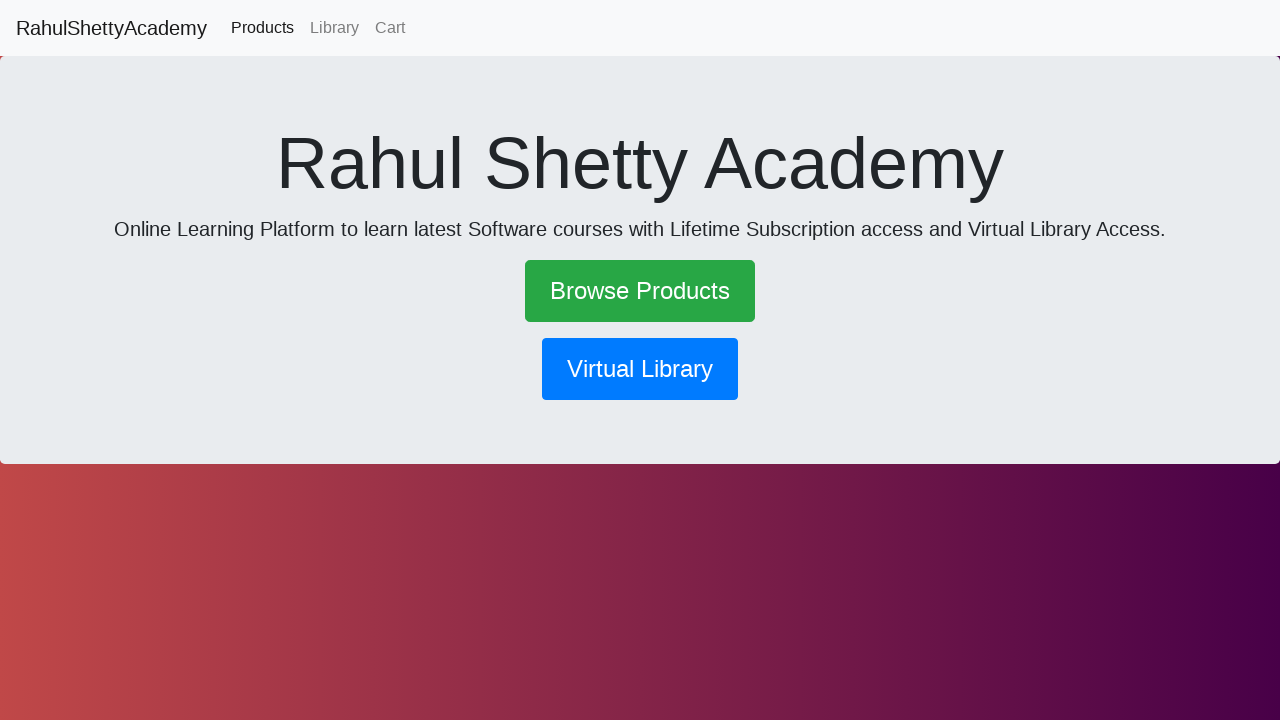

Clicked on the library navigation button at (640, 369) on button[routerlink*='library']
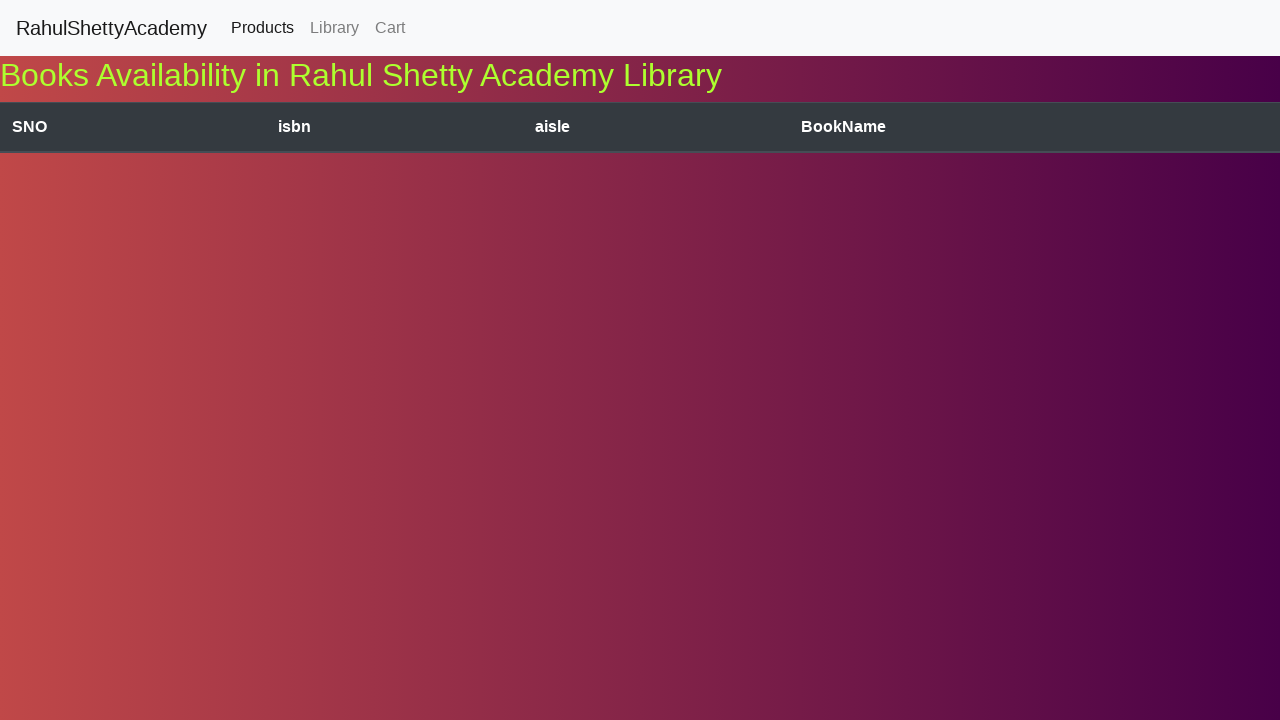

Waited 3 seconds for navigation to complete
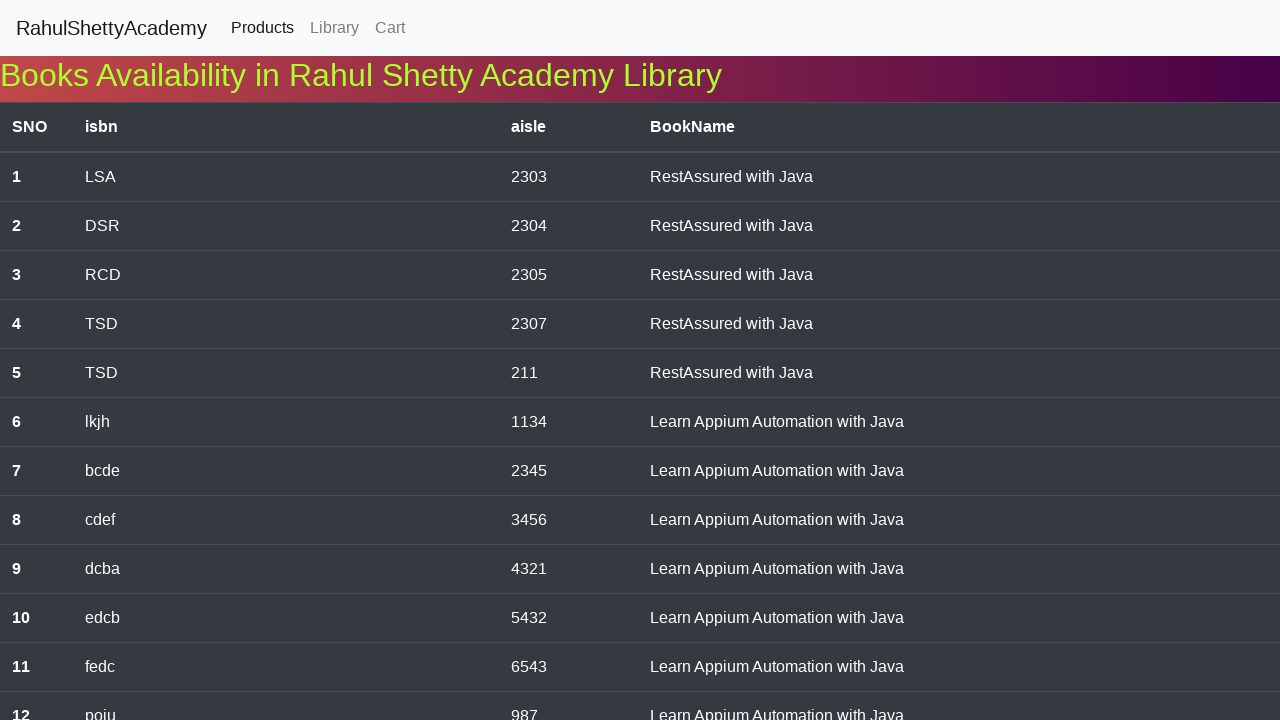

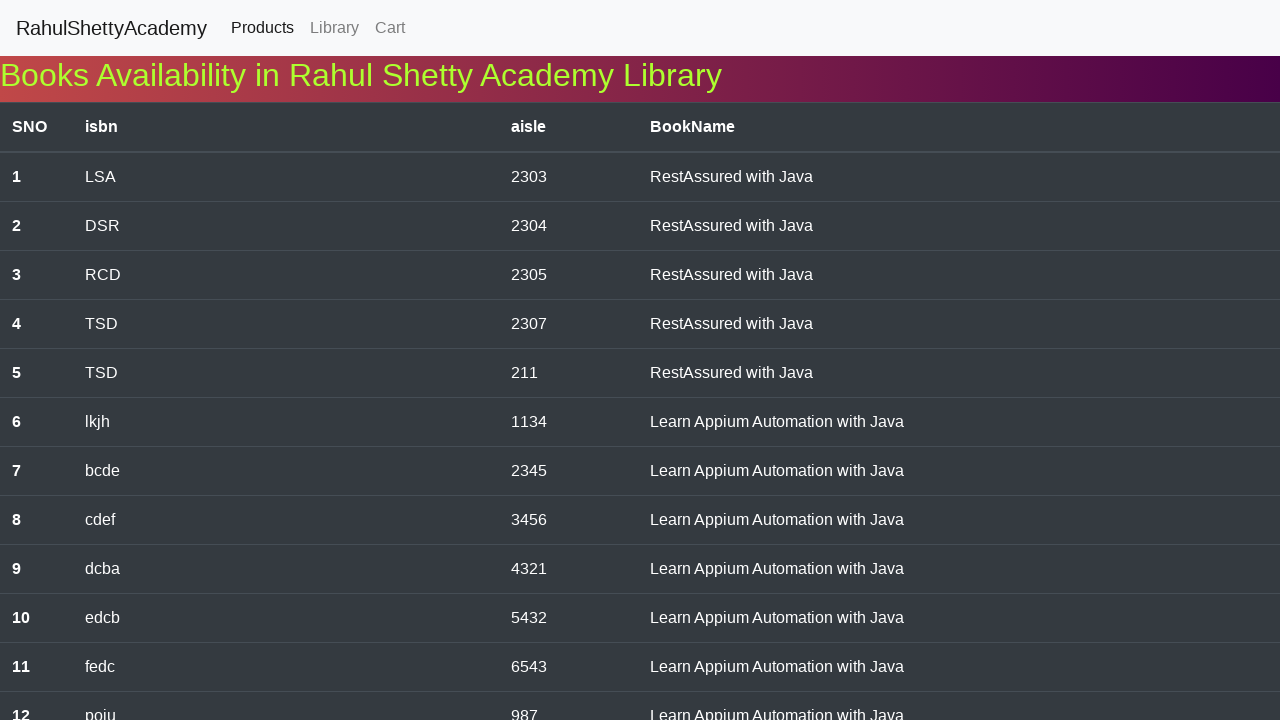